Navigates to the GCP Dot chart page and waits for the chart elements to load, verifying the page structure is present.

Starting URL: https://gcpdot.com/gcpchart.php

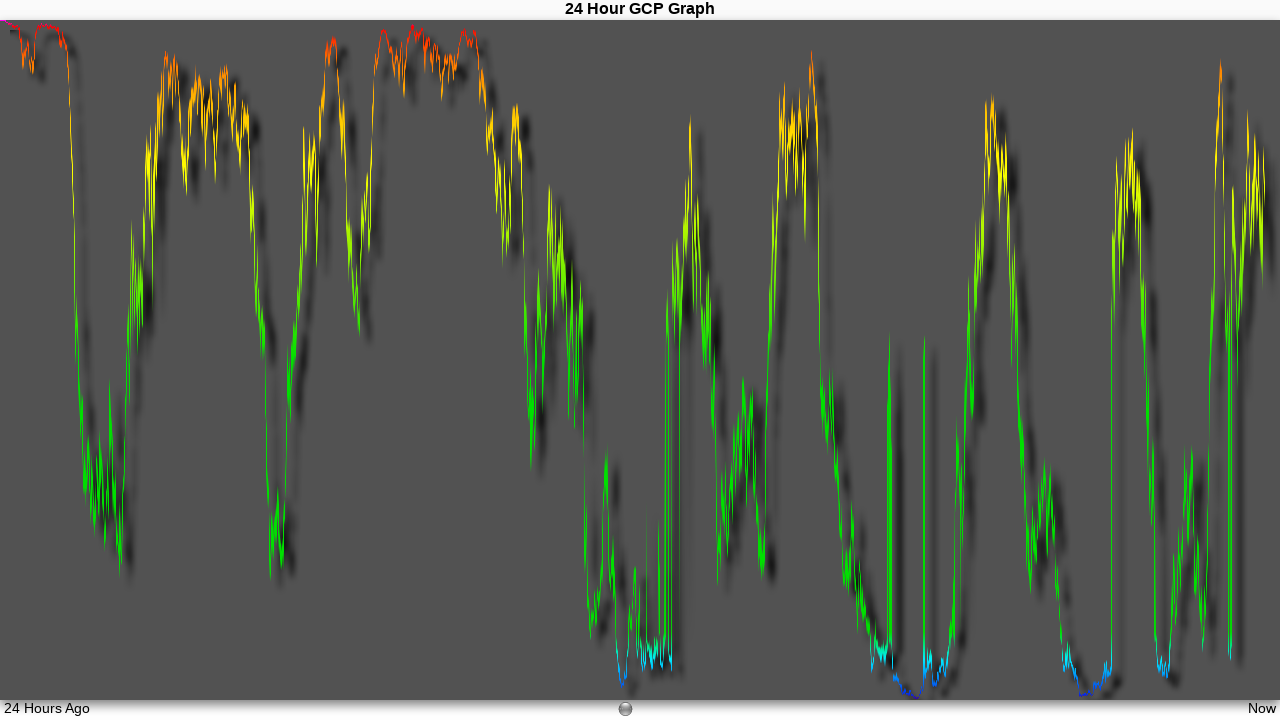

Page loaded with networkidle state
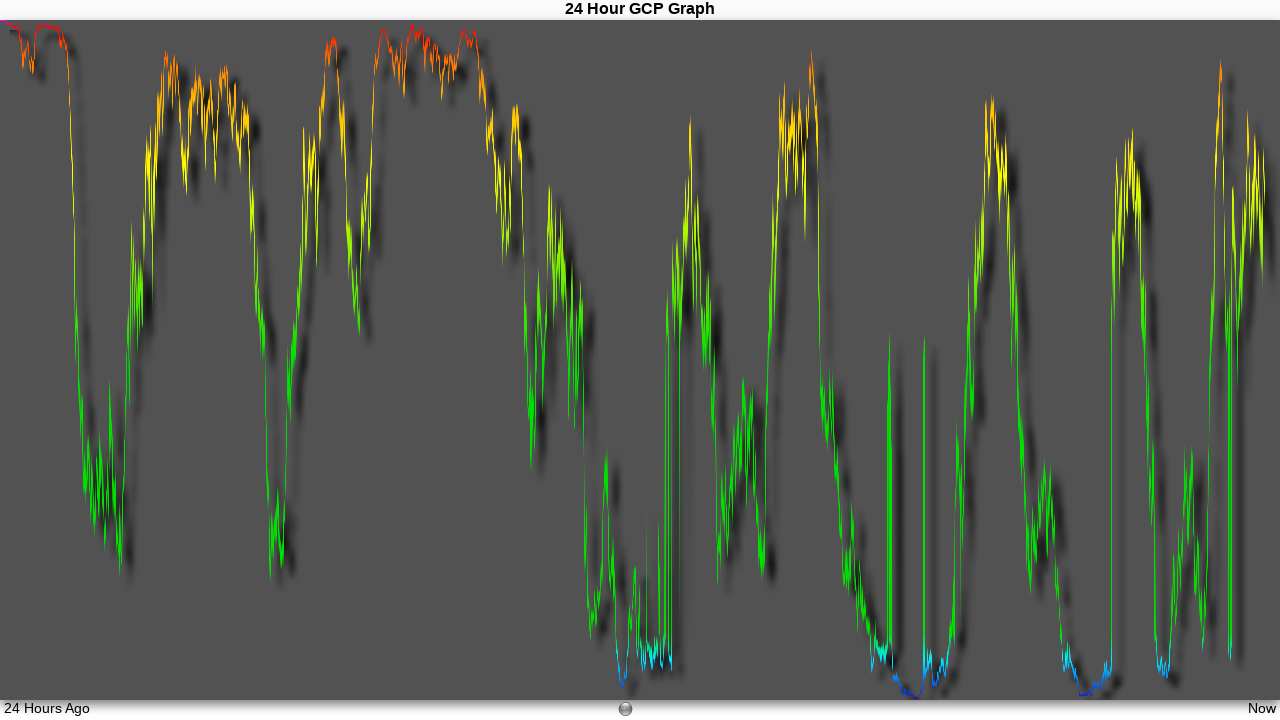

Chart shadow element (#gcpChartShadow) is present
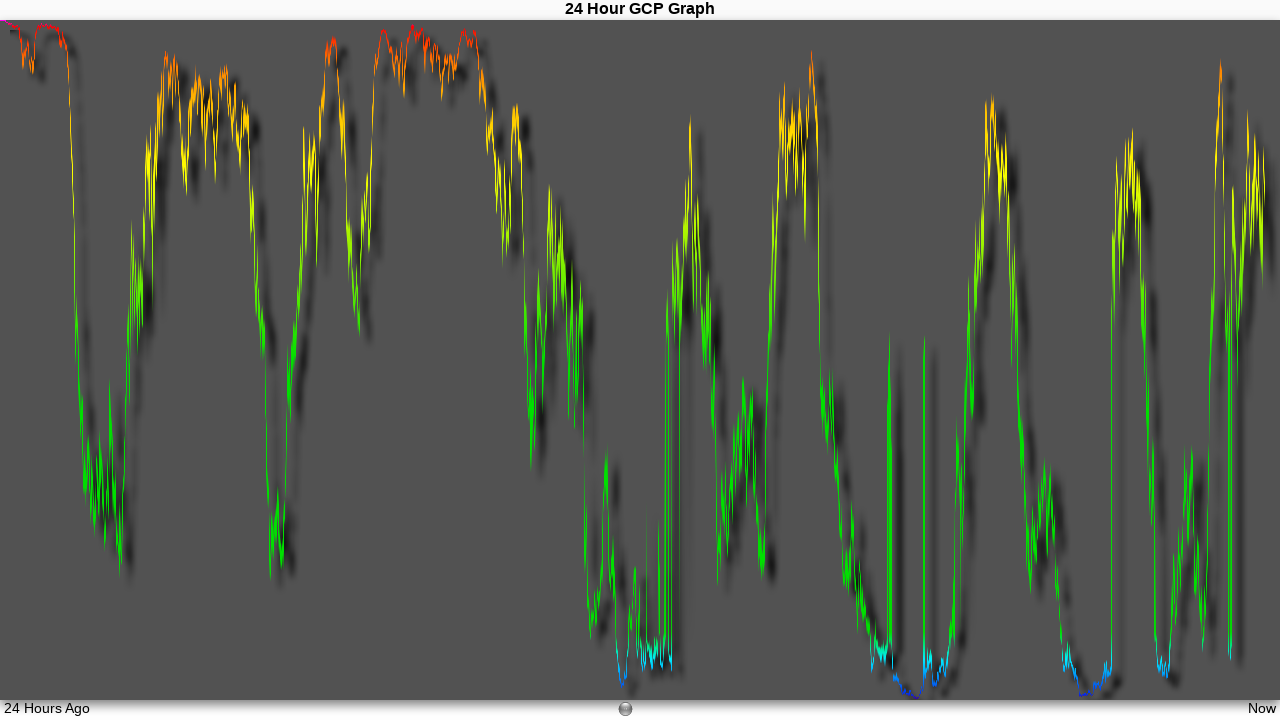

Chart container element (body > div > div) is present
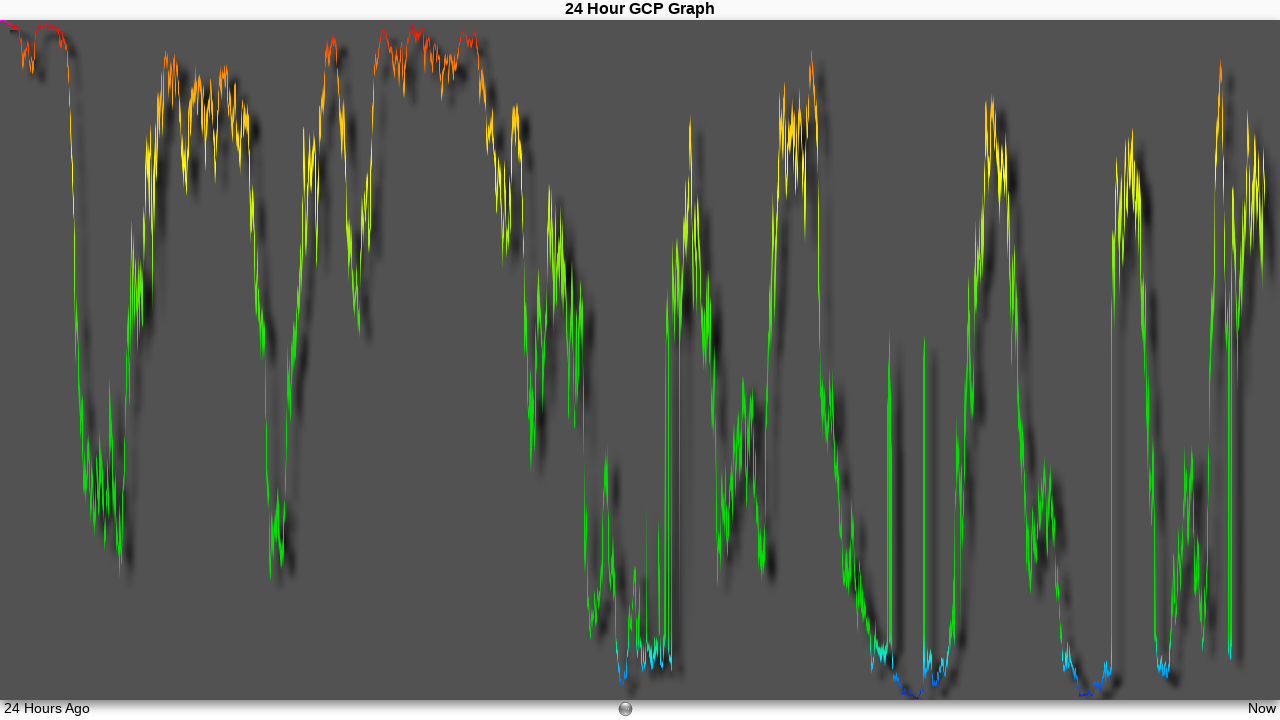

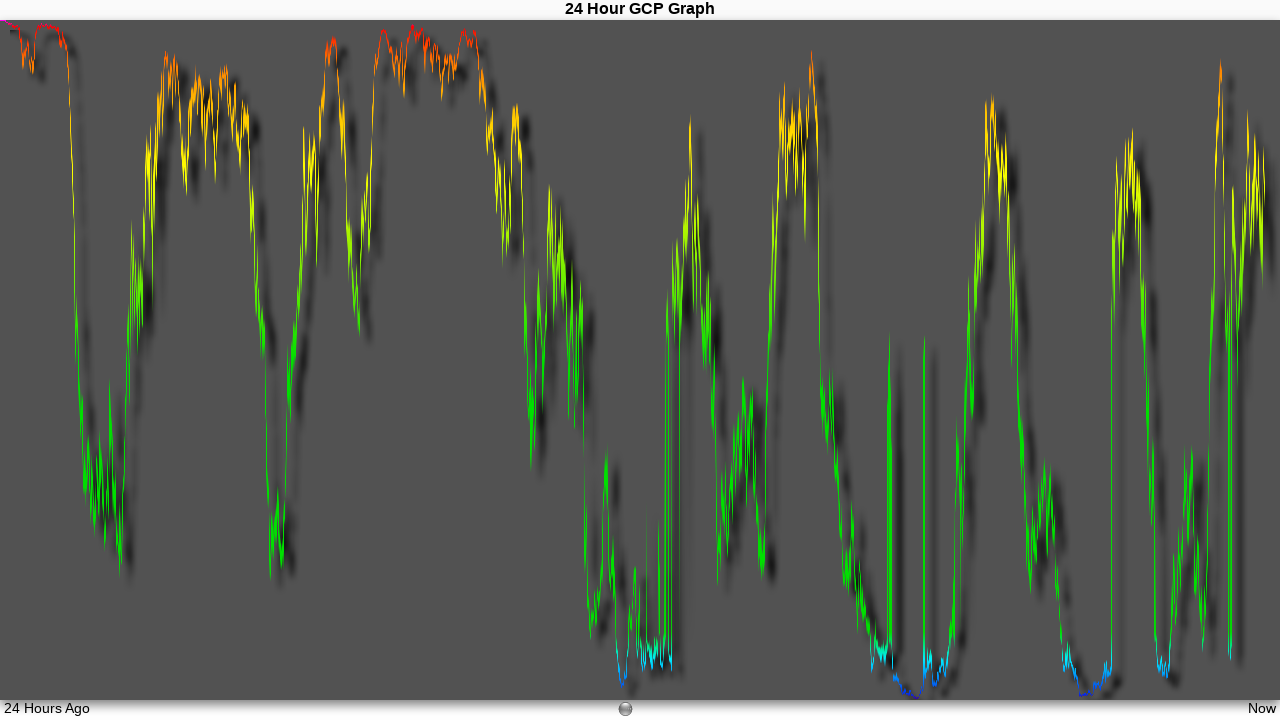